Tests a practice login page by attempting login with incorrect credentials, going through password reset flow, and attempting login again with different credentials

Starting URL: https://rahulshettyacademy.com/locatorspractice/

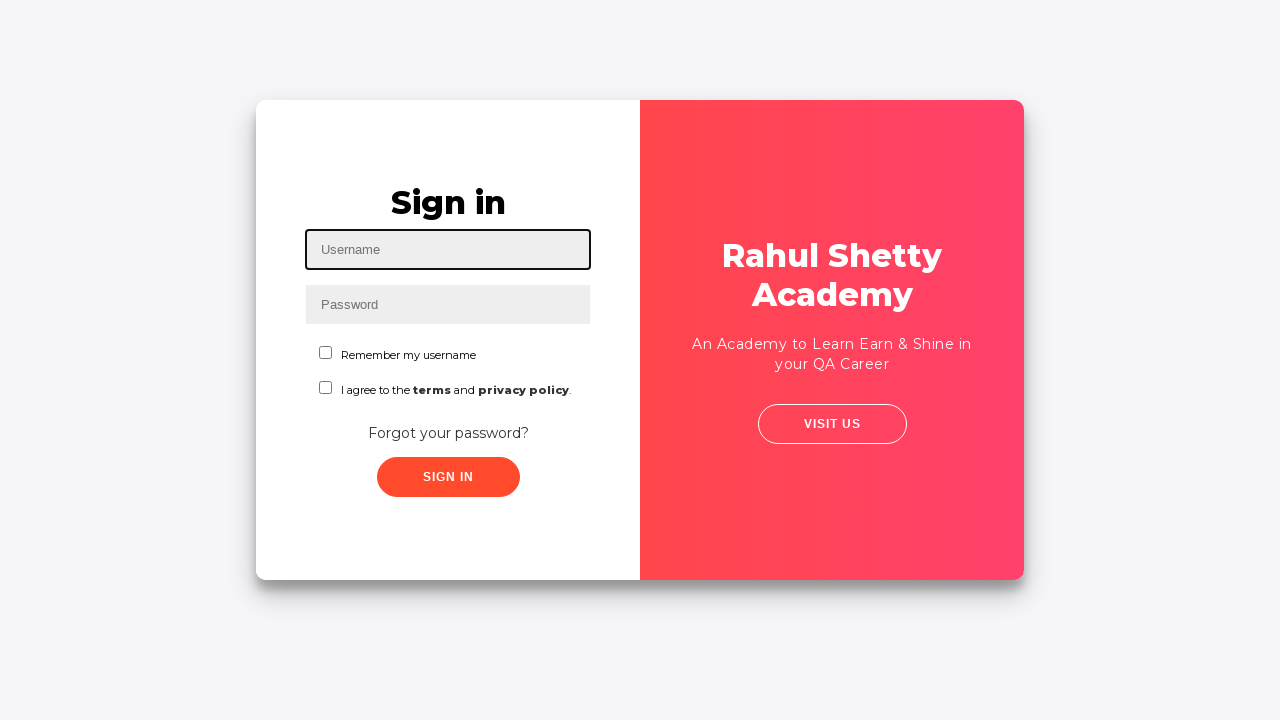

Filled username field with 'prueba 1 Johana' on #inputUsername
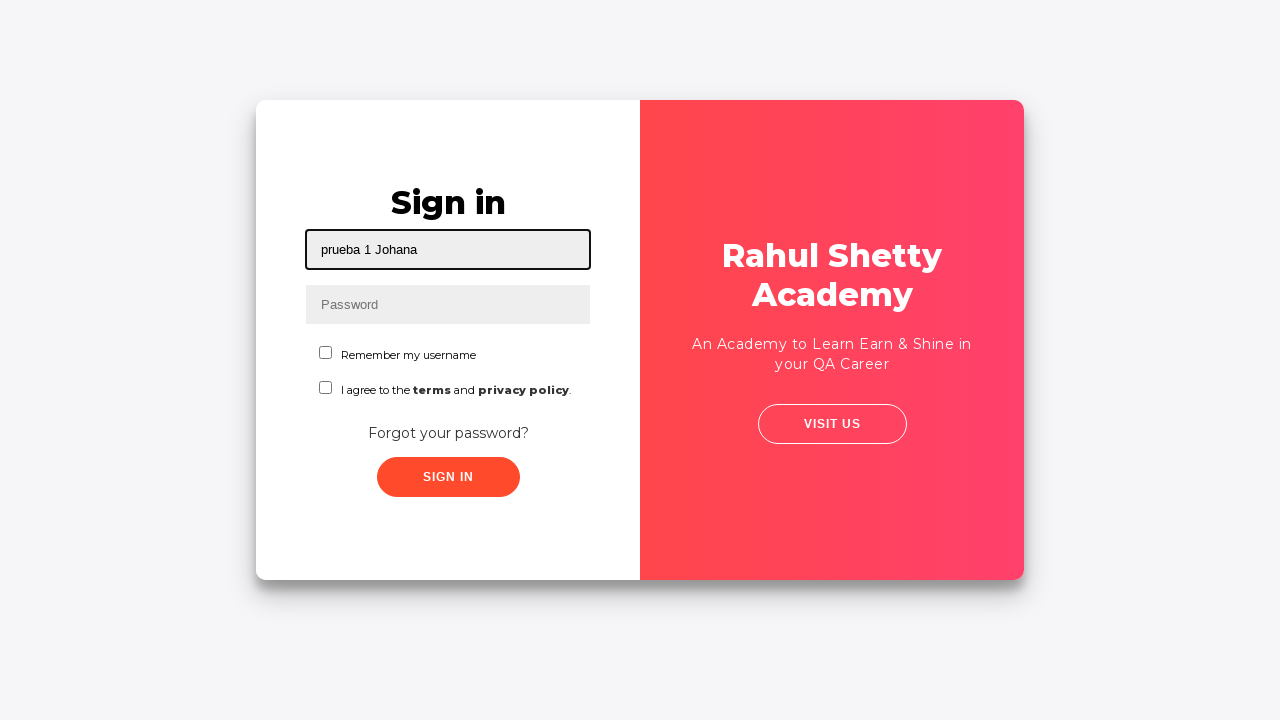

Filled password field with incorrect password 'hello123' on input[name='inputPassword']
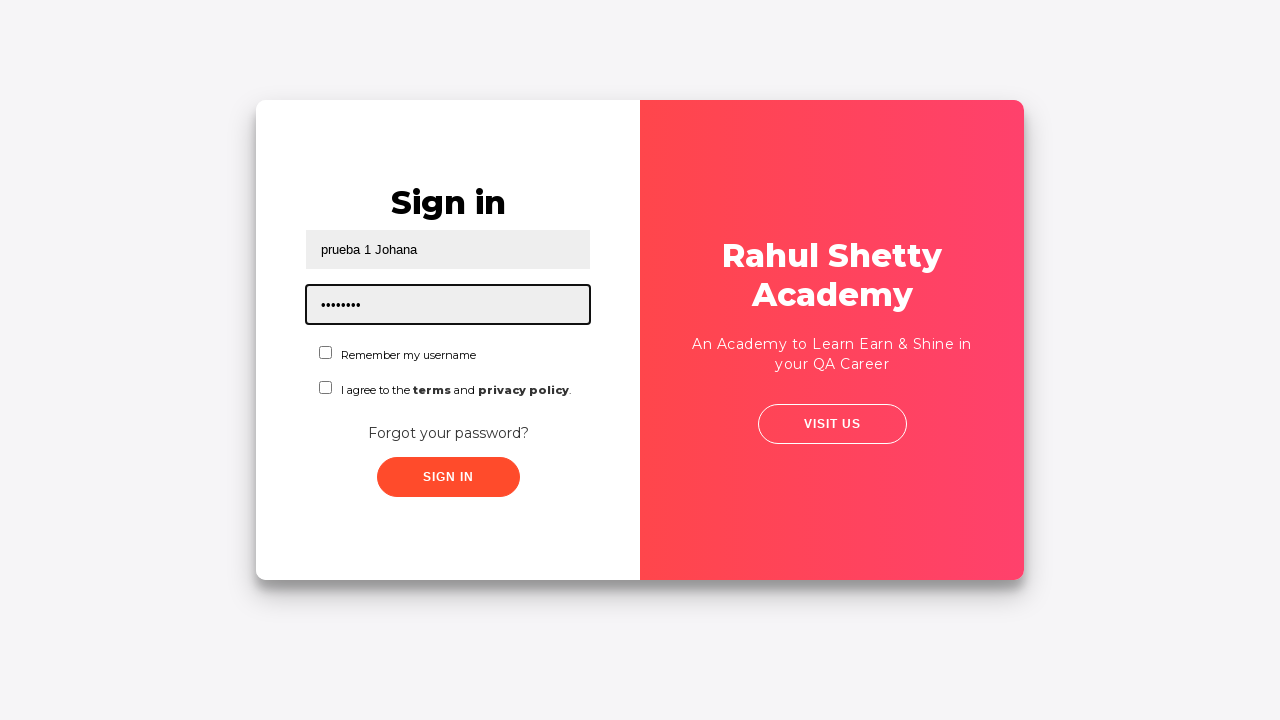

Clicked sign in button with incorrect credentials at (448, 477) on .signInBtn
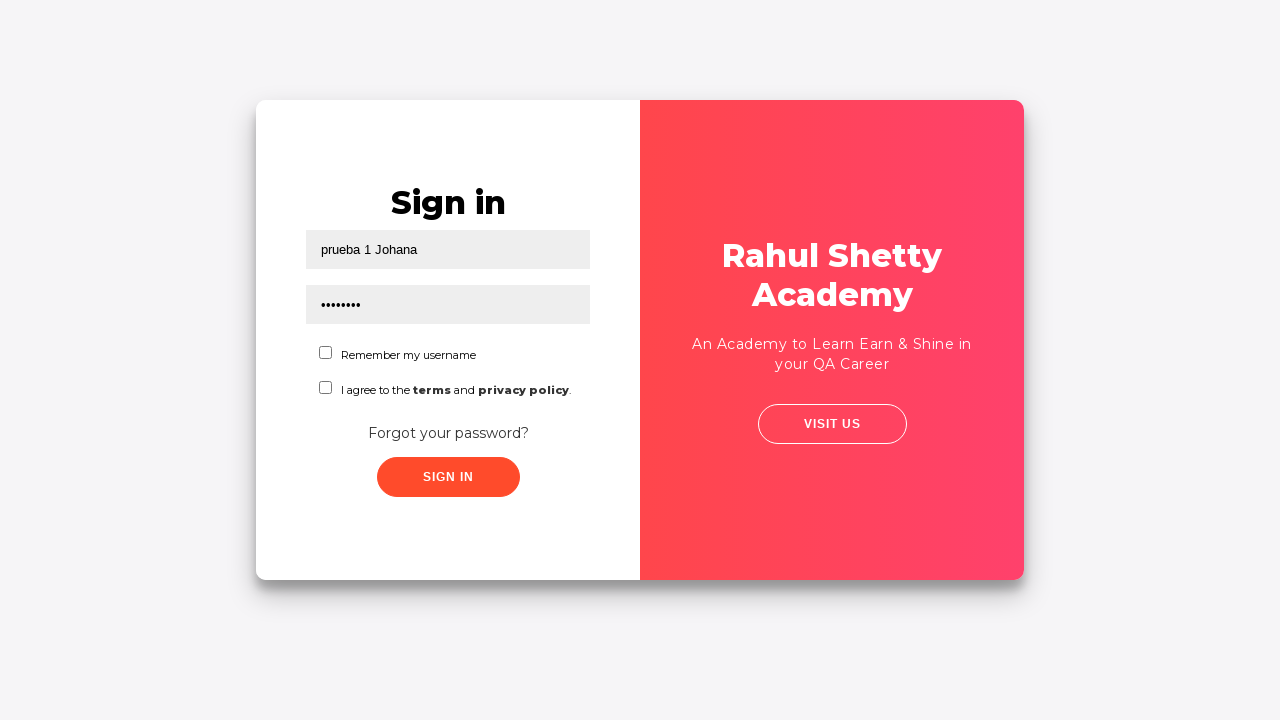

Clicked 'Forgot your password?' link at (448, 433) on text=Forgot your password?
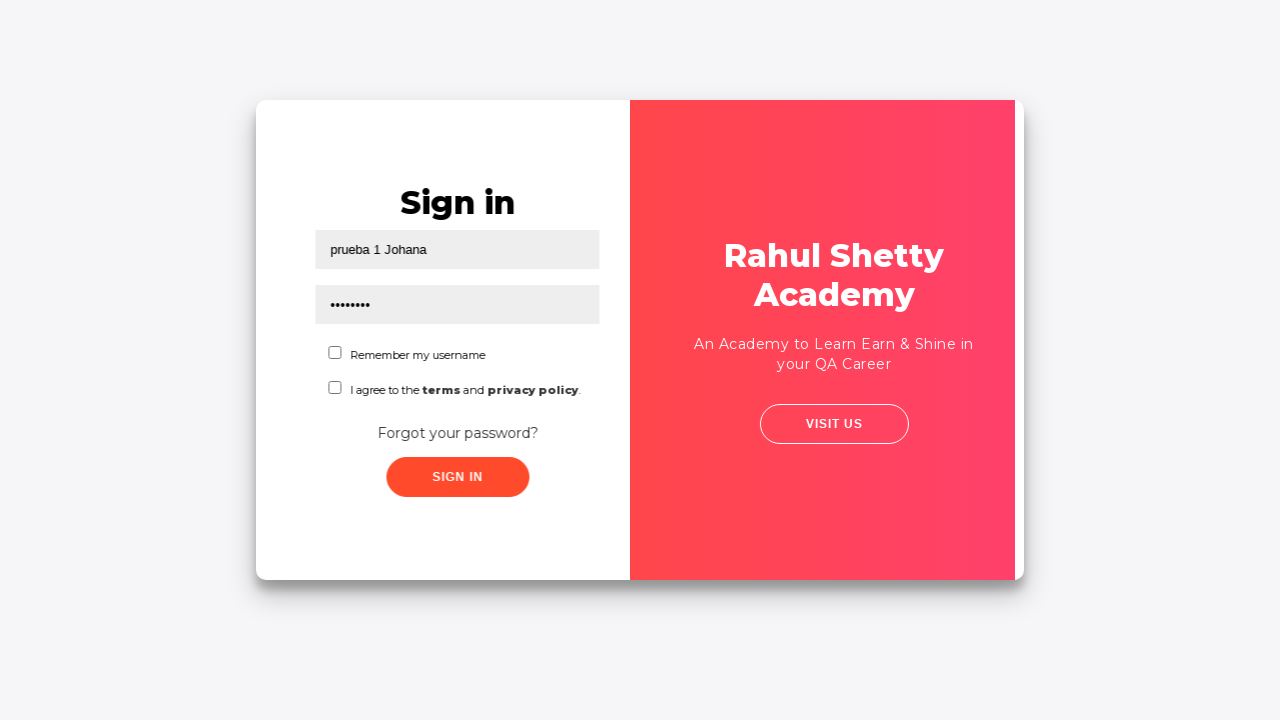

Waited for password reset form to load
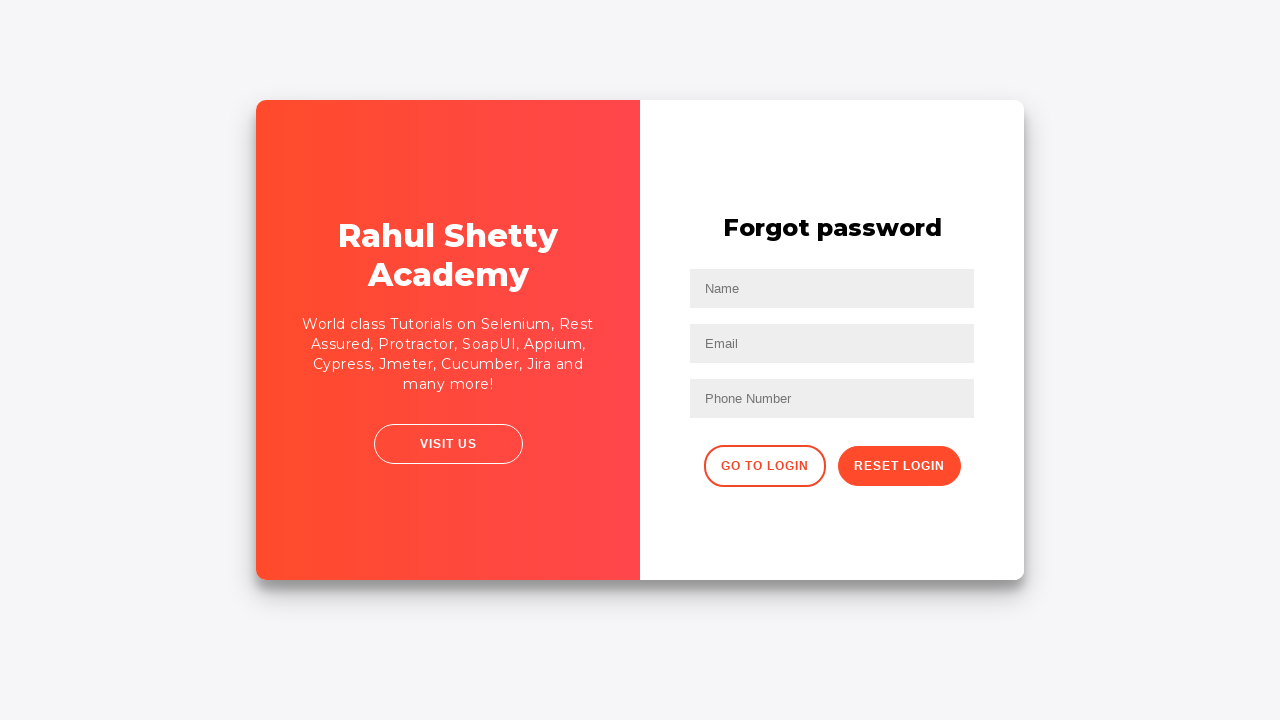

Filled name field in reset form with 'Johana Cespedes' on //input[@placeholder='Name']
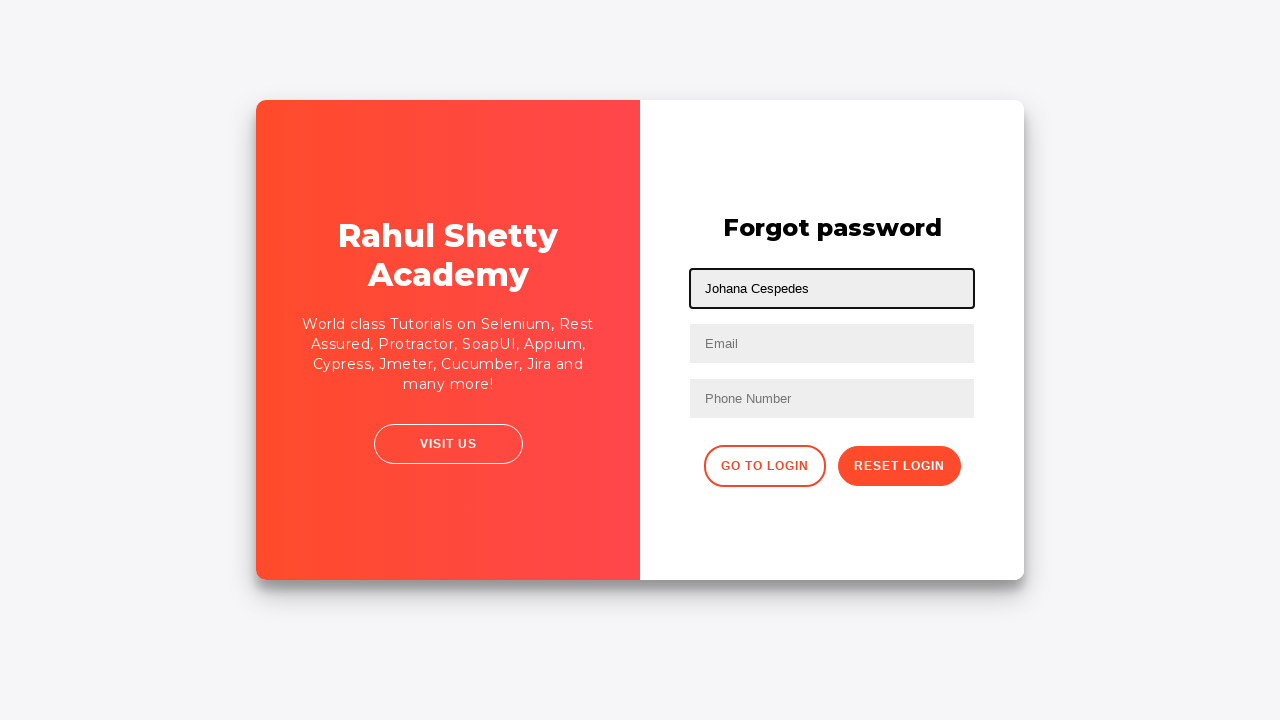

Filled email field in reset form with 'rinconjoahana2014@gmail.com' on input[placeholder='Email']
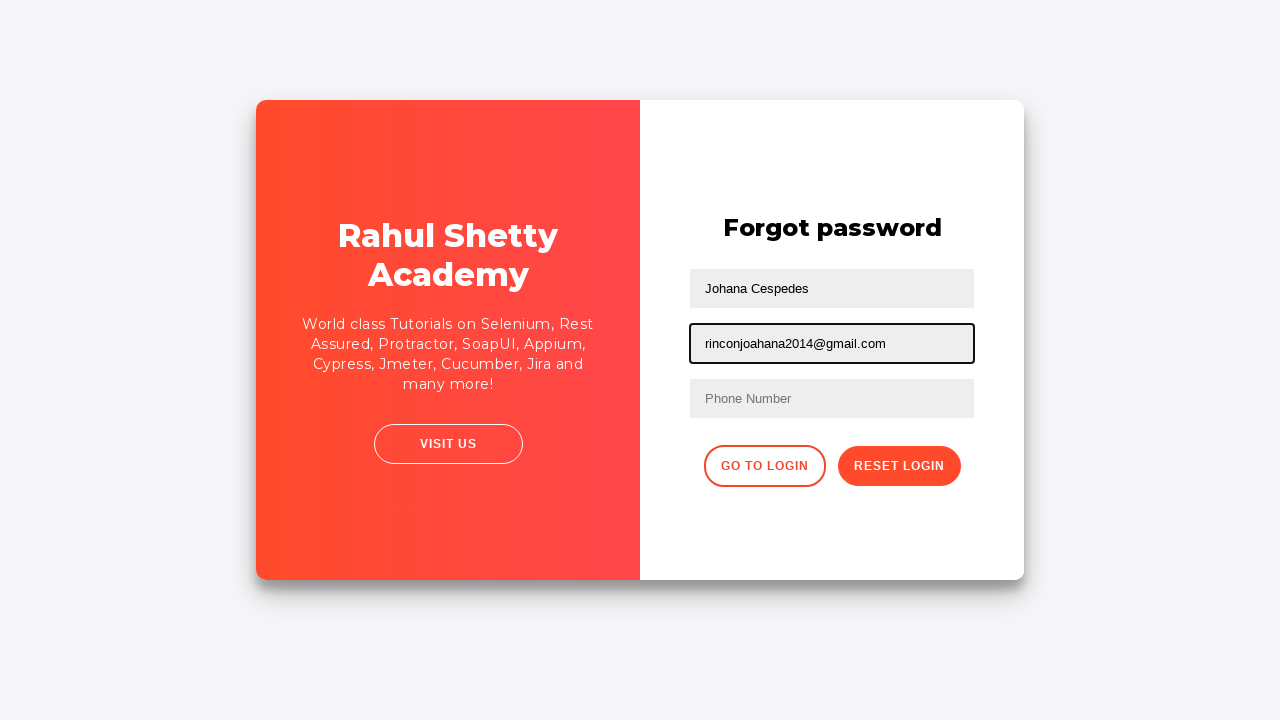

Filled phone number field in reset form with '345' on //input[@placeholder='Phone Number']
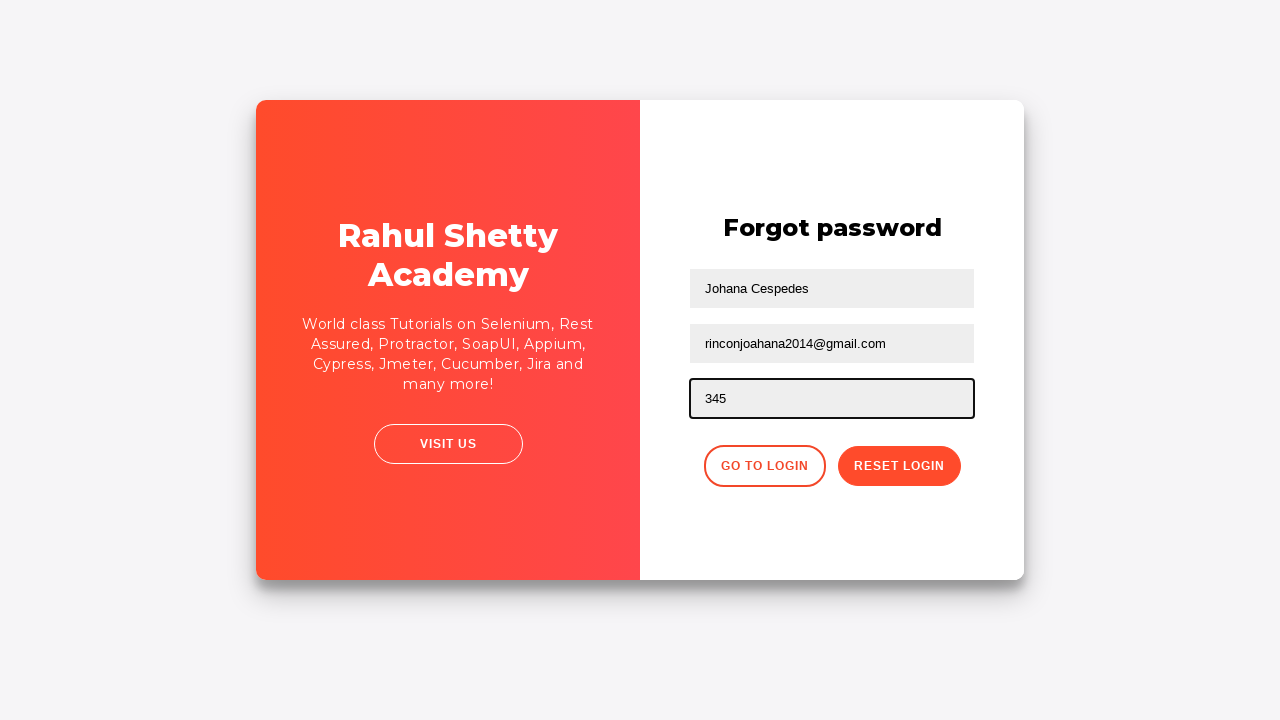

Clicked reset password button at (899, 466) on .reset-pwd-btn
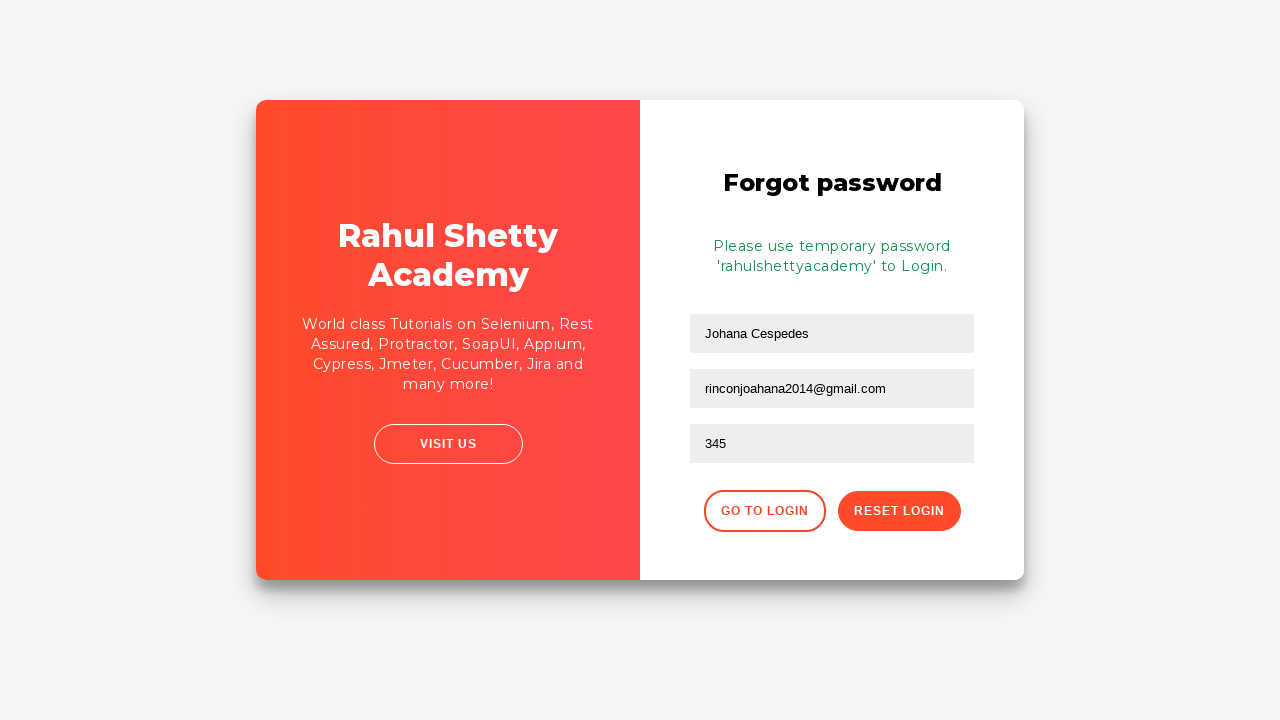

Clicked button to return to login page at (764, 511) on .go-to-login-btn
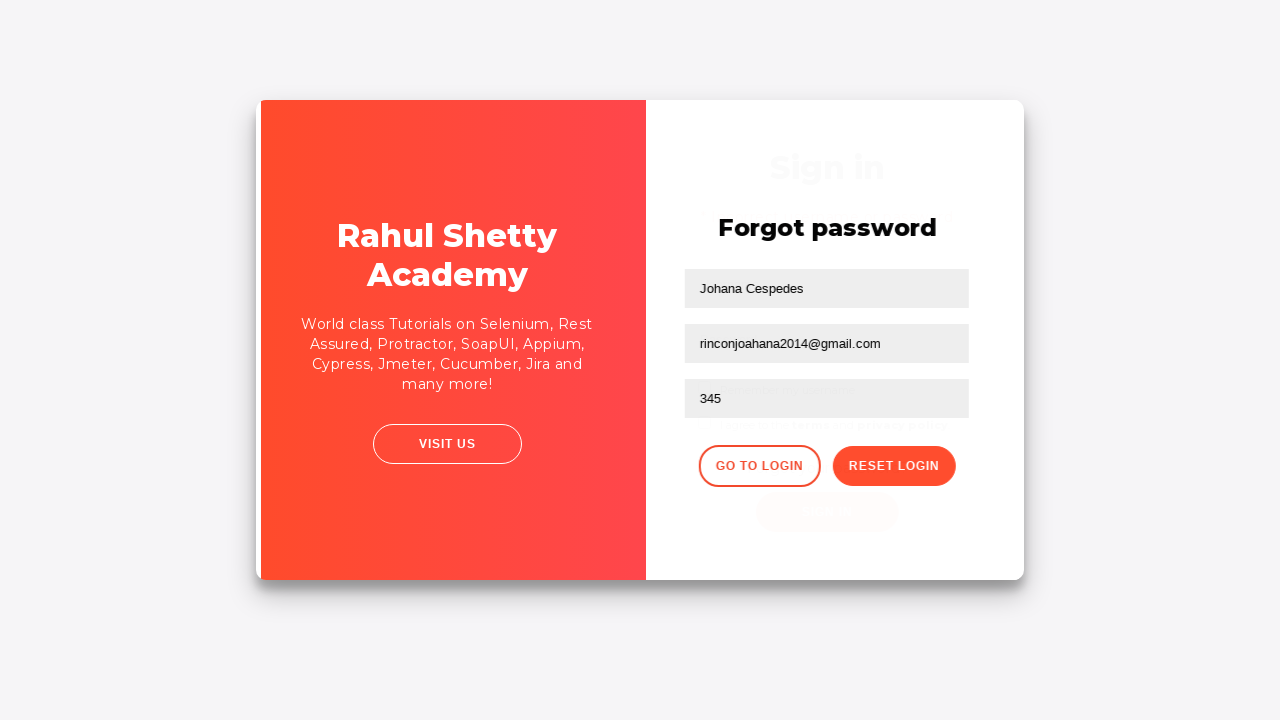

Filled username field with 'Emely Herrera PARTE 3' on #inputUsername
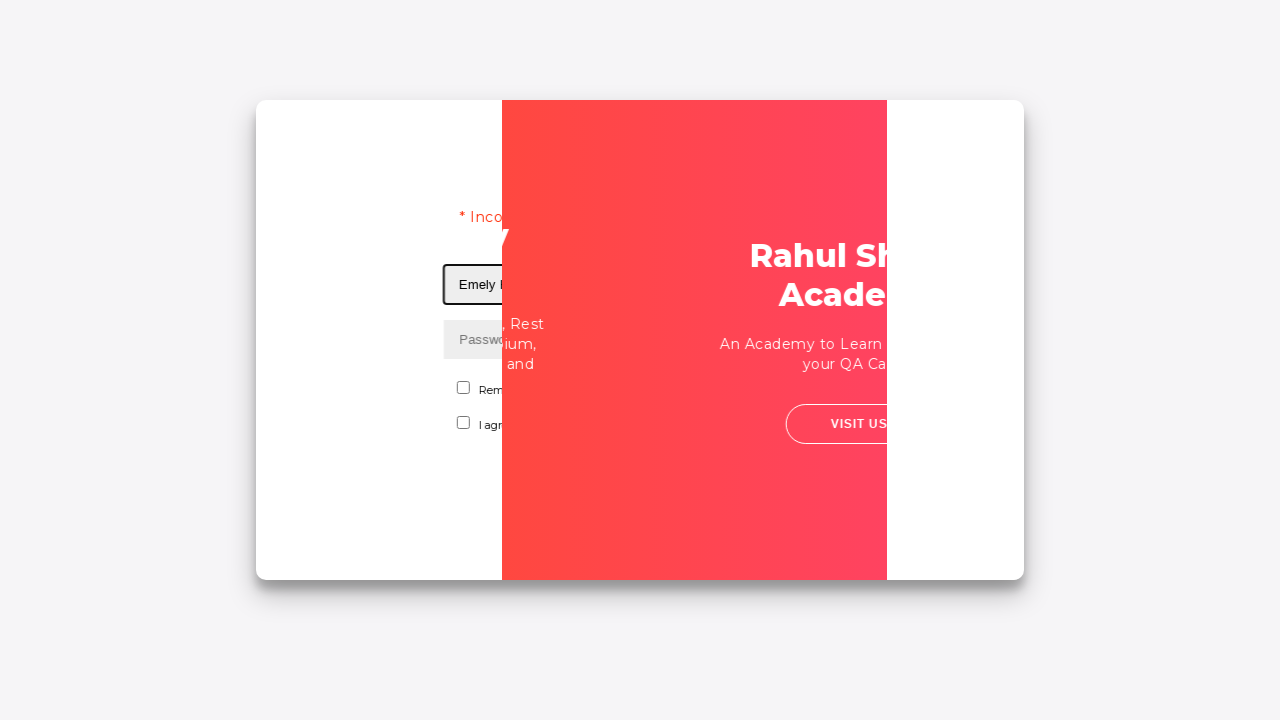

Filled password field with 'rahulshettyacademy' on input[type*='pass']
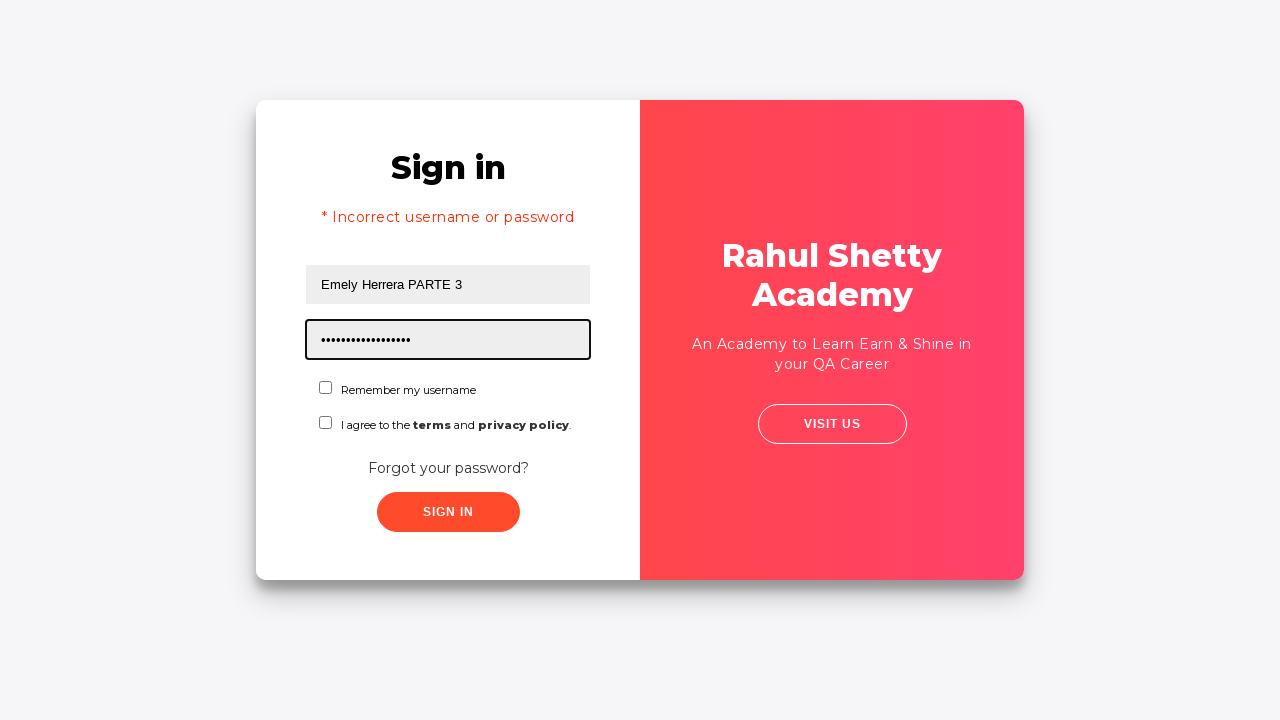

Waited before interacting with remember me checkbox
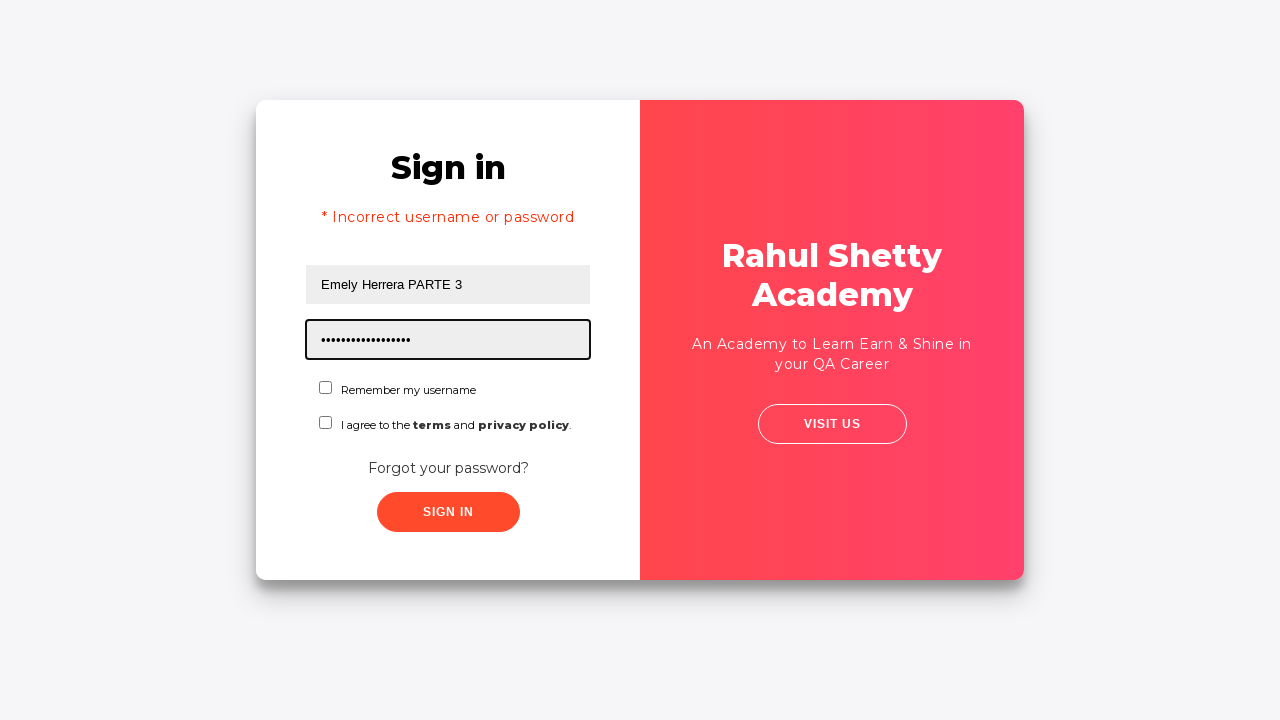

Clicked remember me checkbox at (326, 388) on #chkboxOne
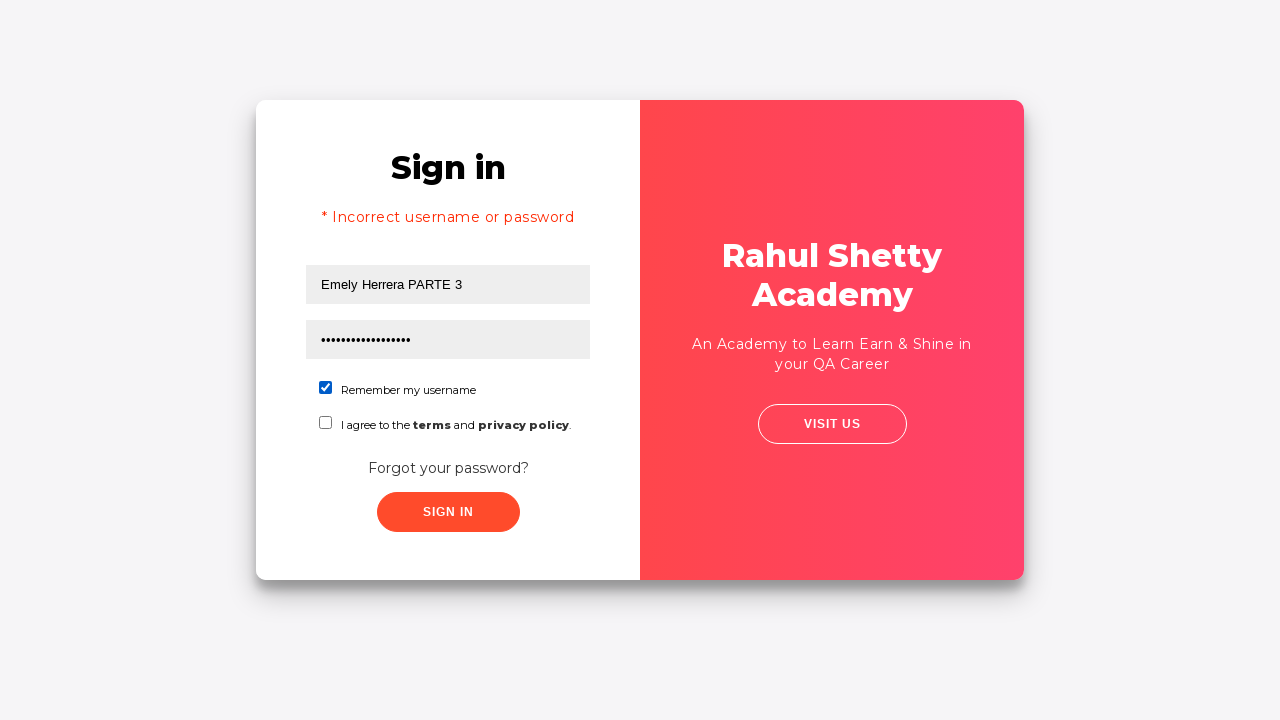

Clicked sign in button with new credentials at (448, 512) on xpath=//button[contains(text(),'Sign In')]
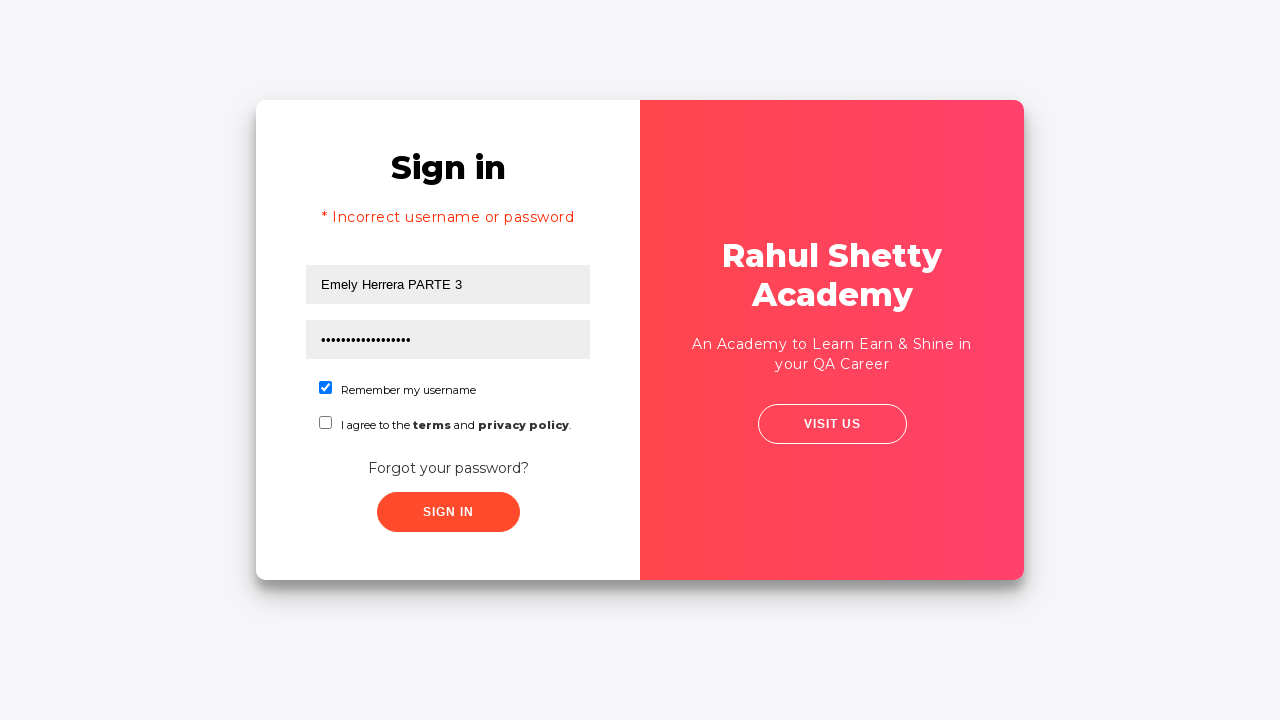

Waited before logging out
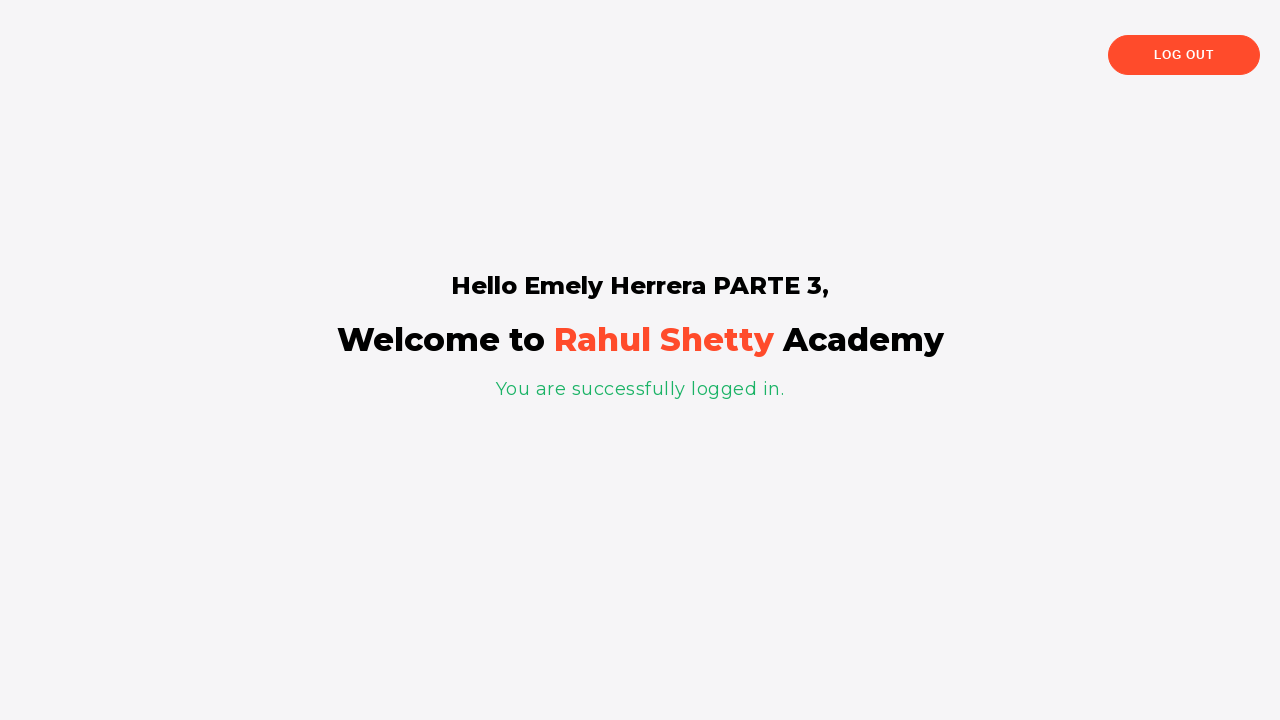

Clicked logout button at (1184, 55) on xpath=//button[@class='logout-btn']
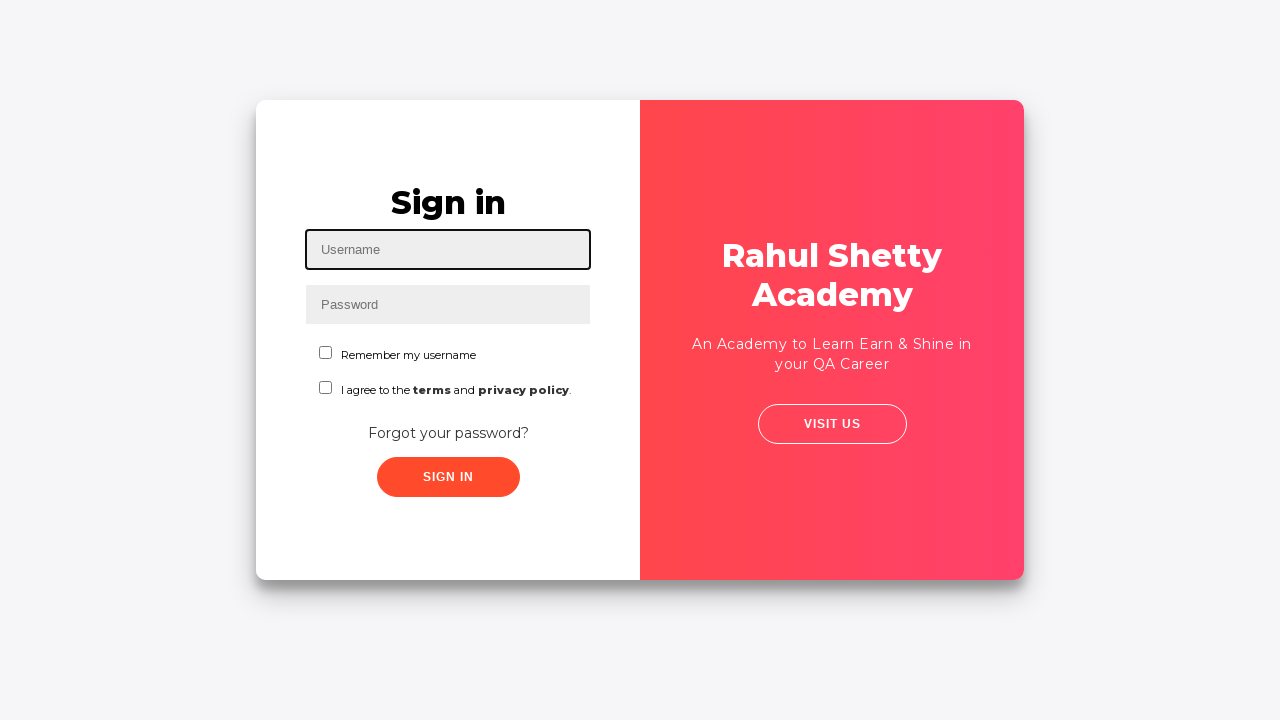

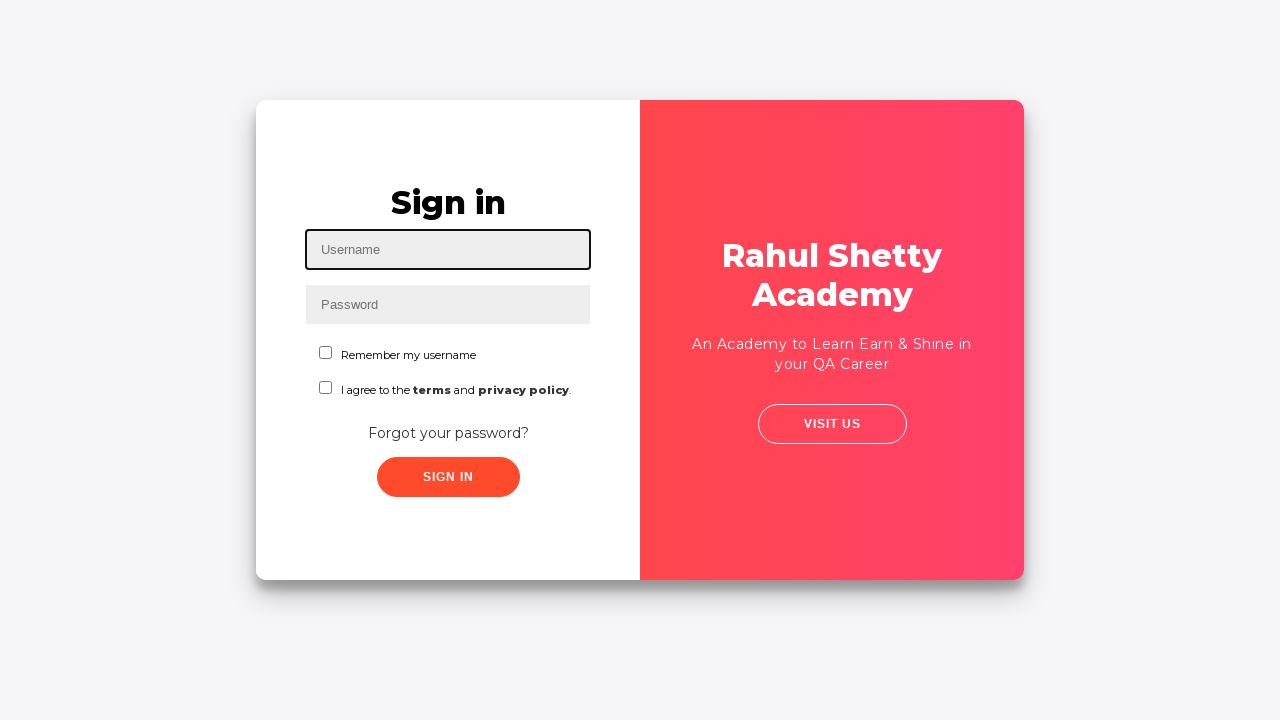